Tests clicking the "Get started" link and verifying the Installation heading appears

Starting URL: https://playwright.dev/

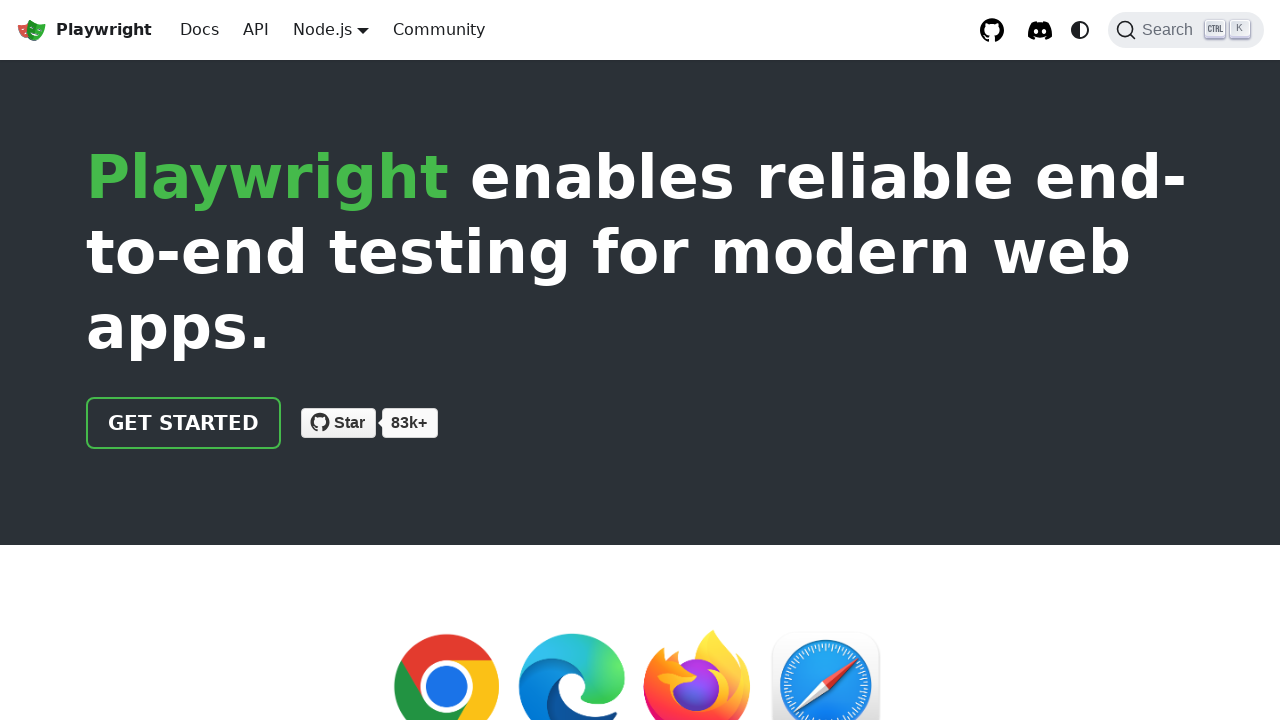

Clicked 'Get started' link on Playwright homepage at (184, 423) on internal:role=link[name="Get started"i]
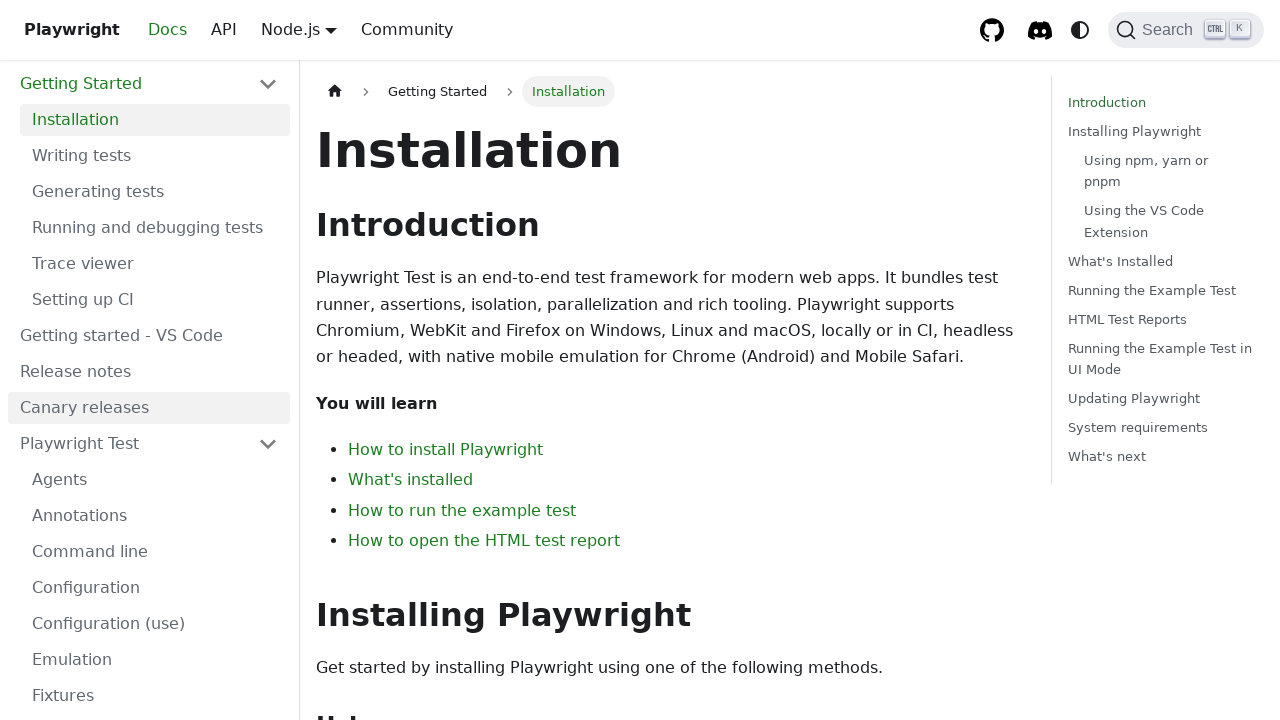

Installation heading appeared and is visible
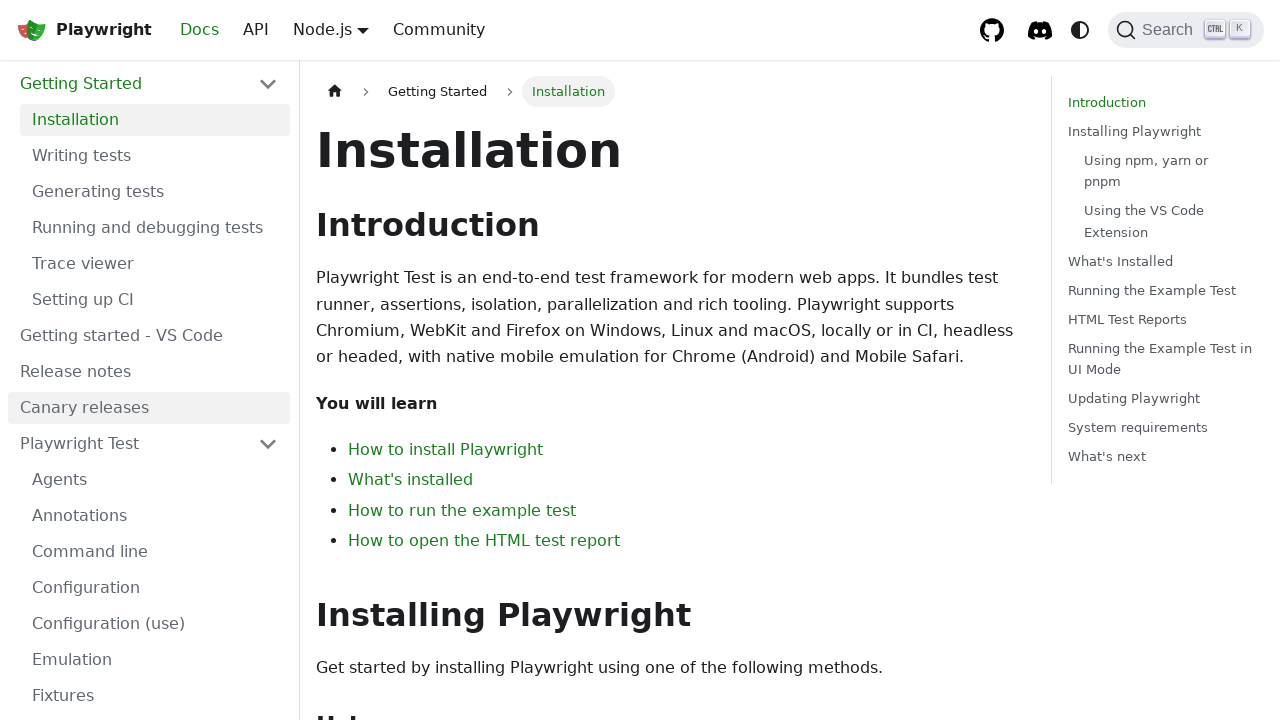

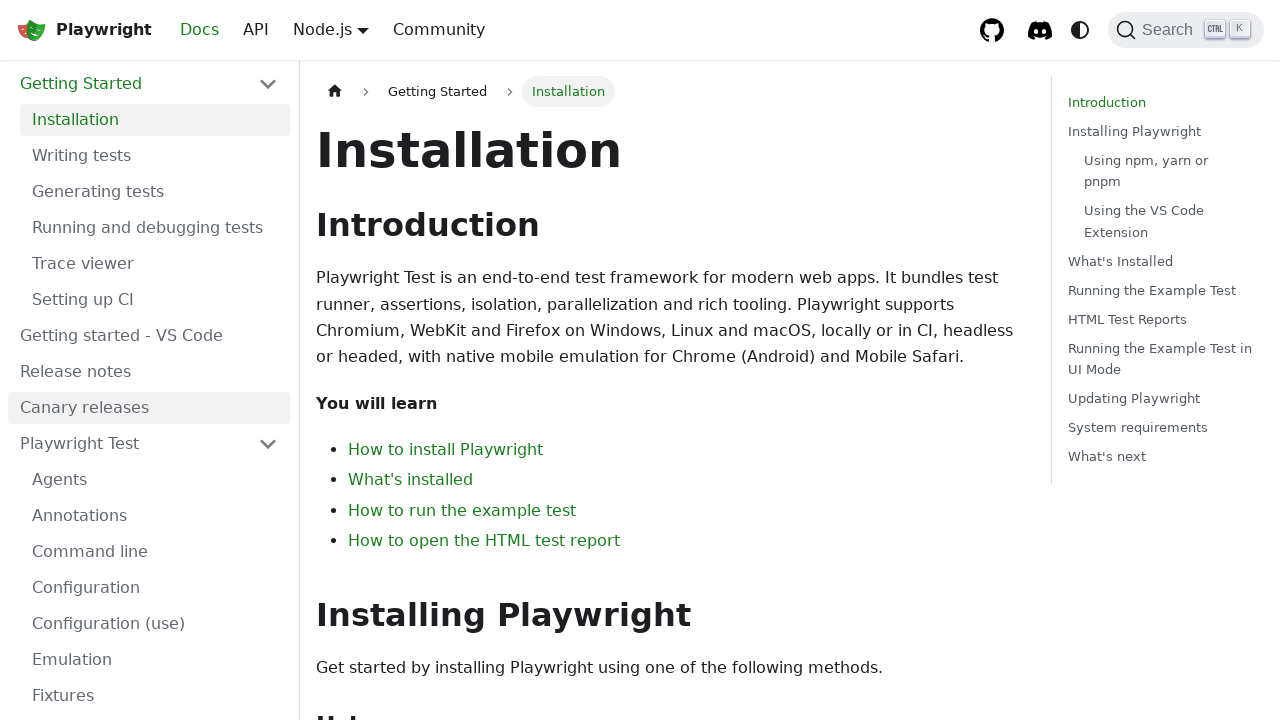